Tests radio button functionality by clicking the 'yes' radio button, then switching to the 'no' radio button to verify selection changes work correctly.

Starting URL: https://cbarnc.github.io/Group3-repo-projects/

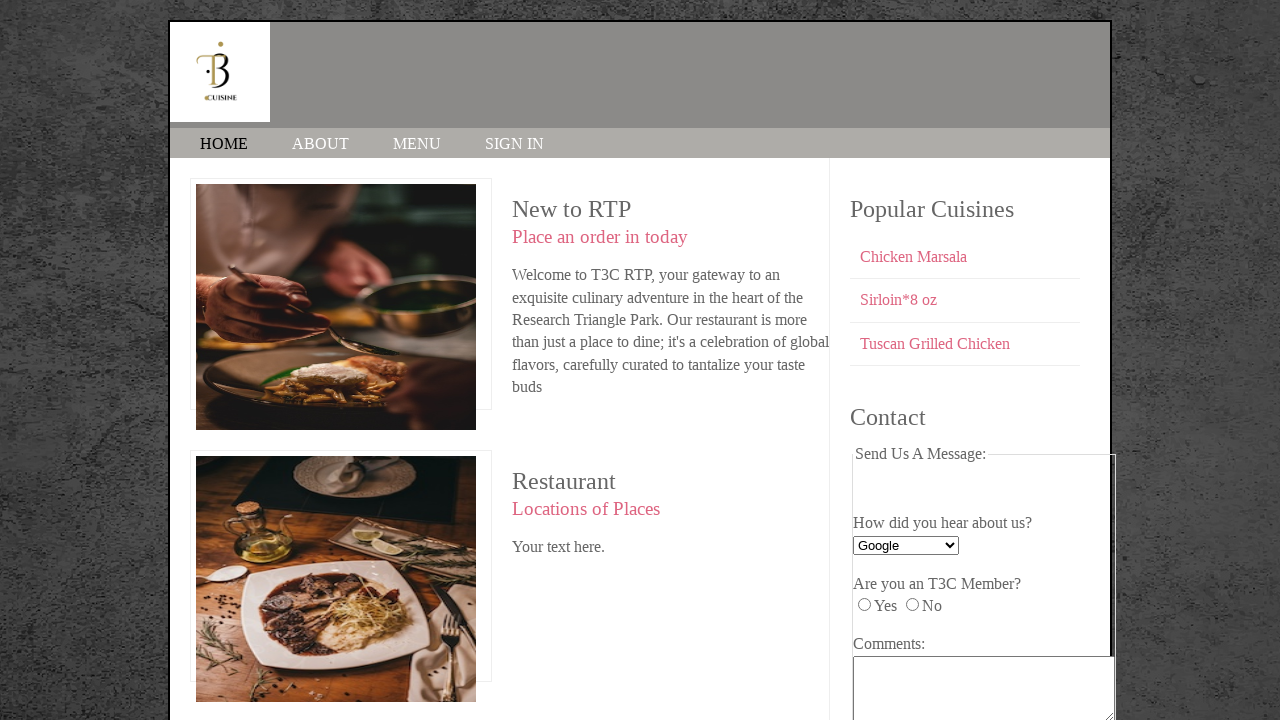

Navigated to radio button test page
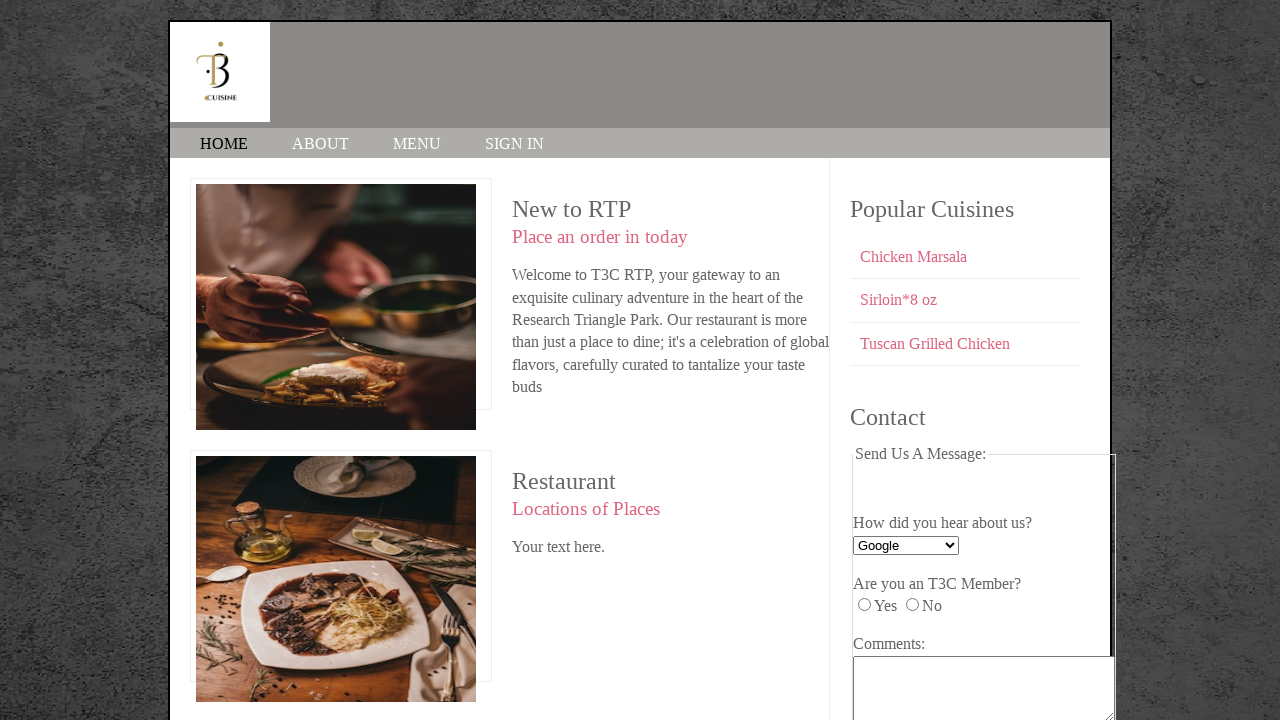

Clicked 'yes' radio button at (864, 605) on #yes
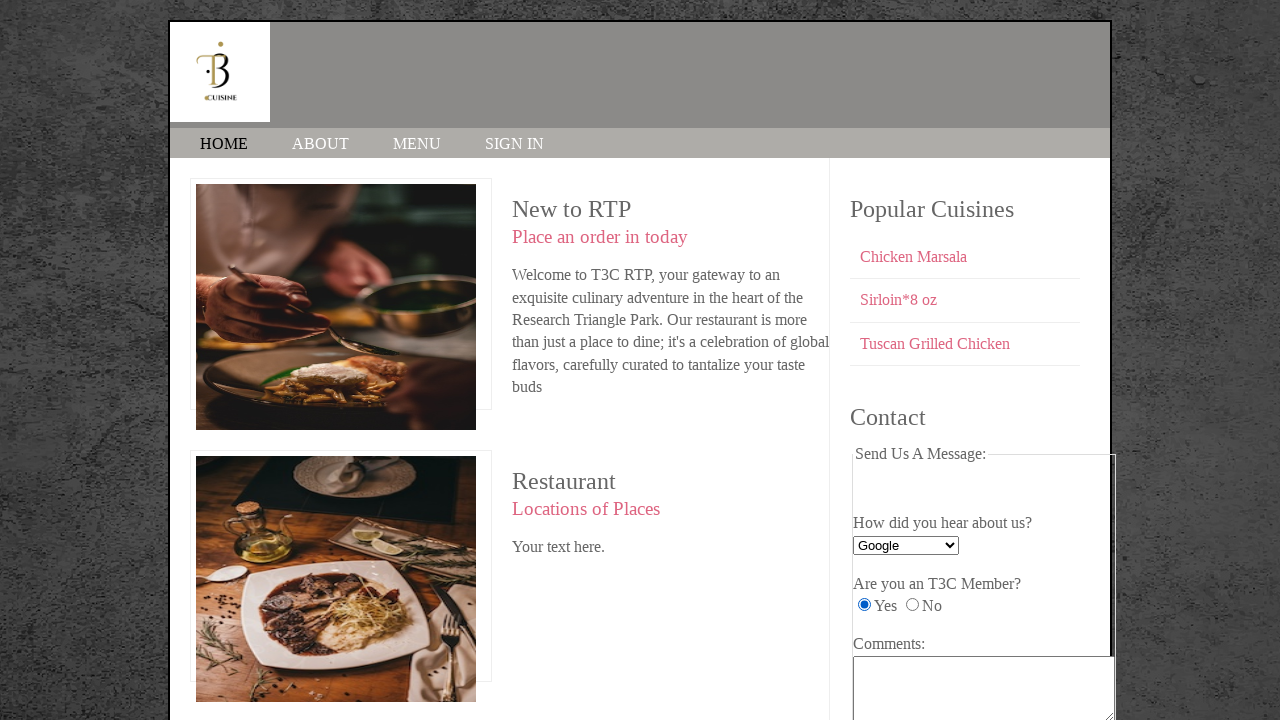

Clicked 'no' radio button to switch selection at (912, 605) on #no
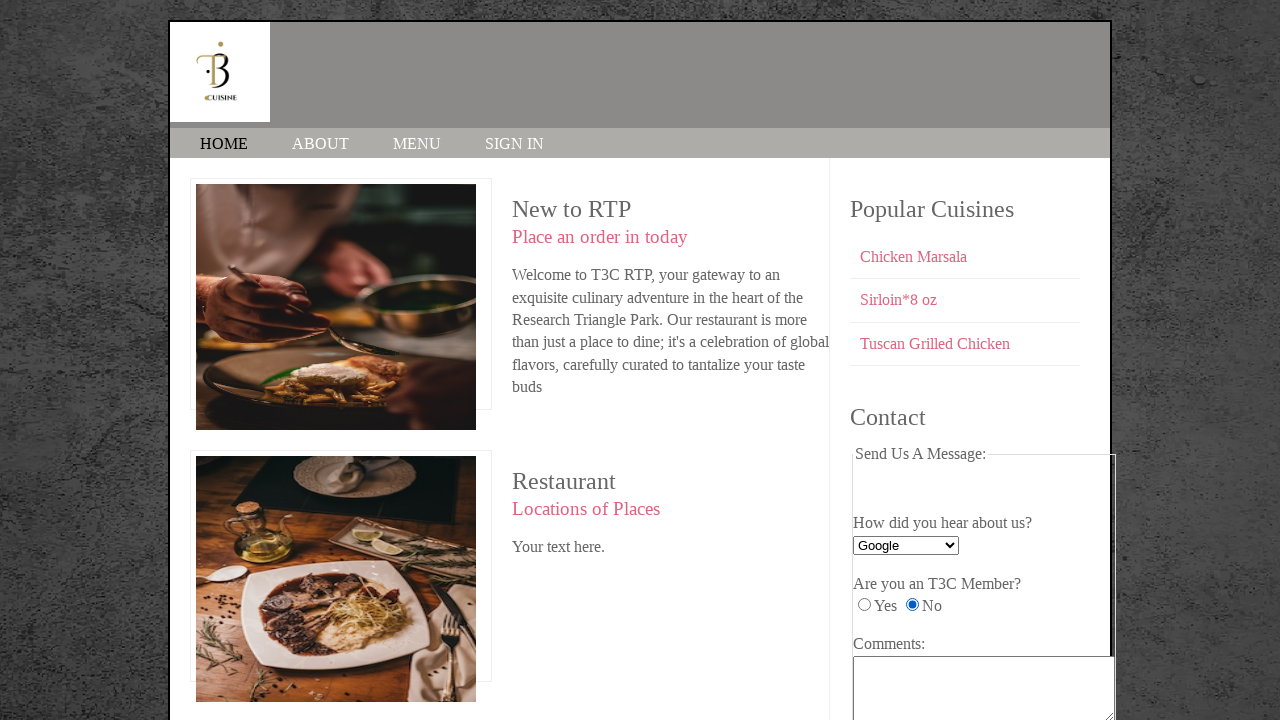

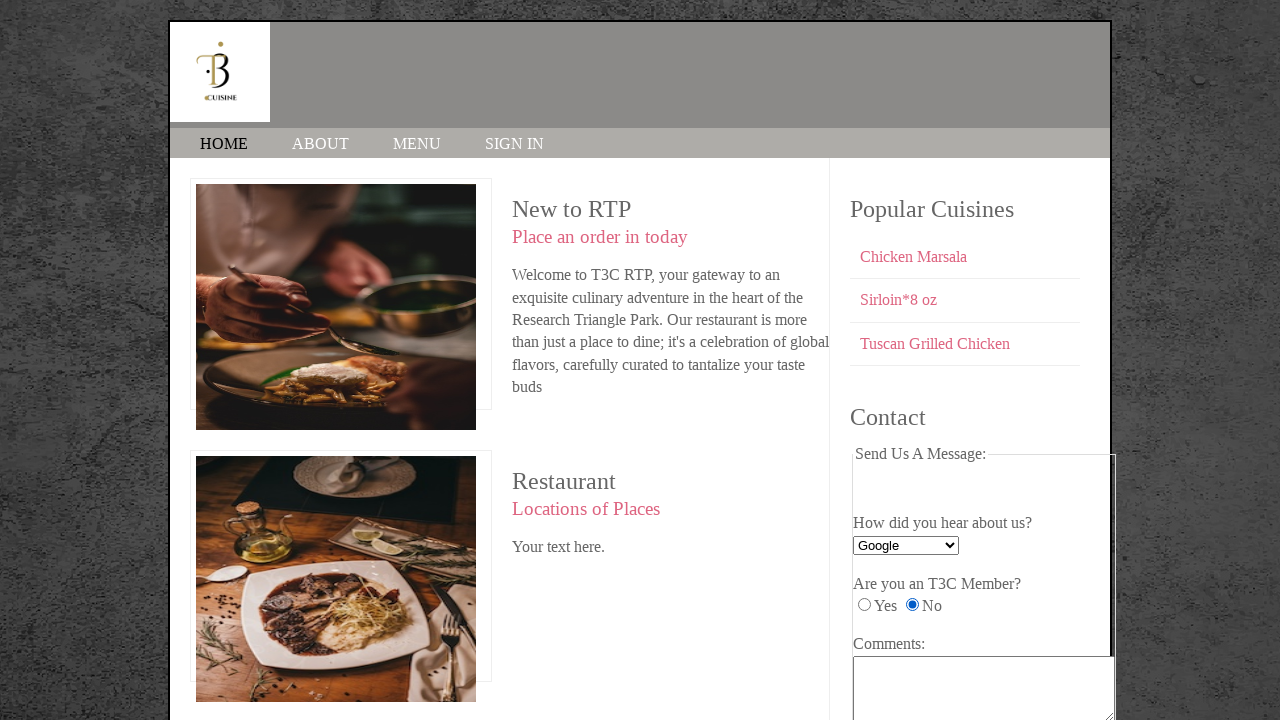